Tests Bootstrap dropdown functionality by clicking on the dropdown button and selecting the JavaScript option from the menu

Starting URL: https://www.w3schools.com/bootstrap/bootstrap_dropdowns.asp

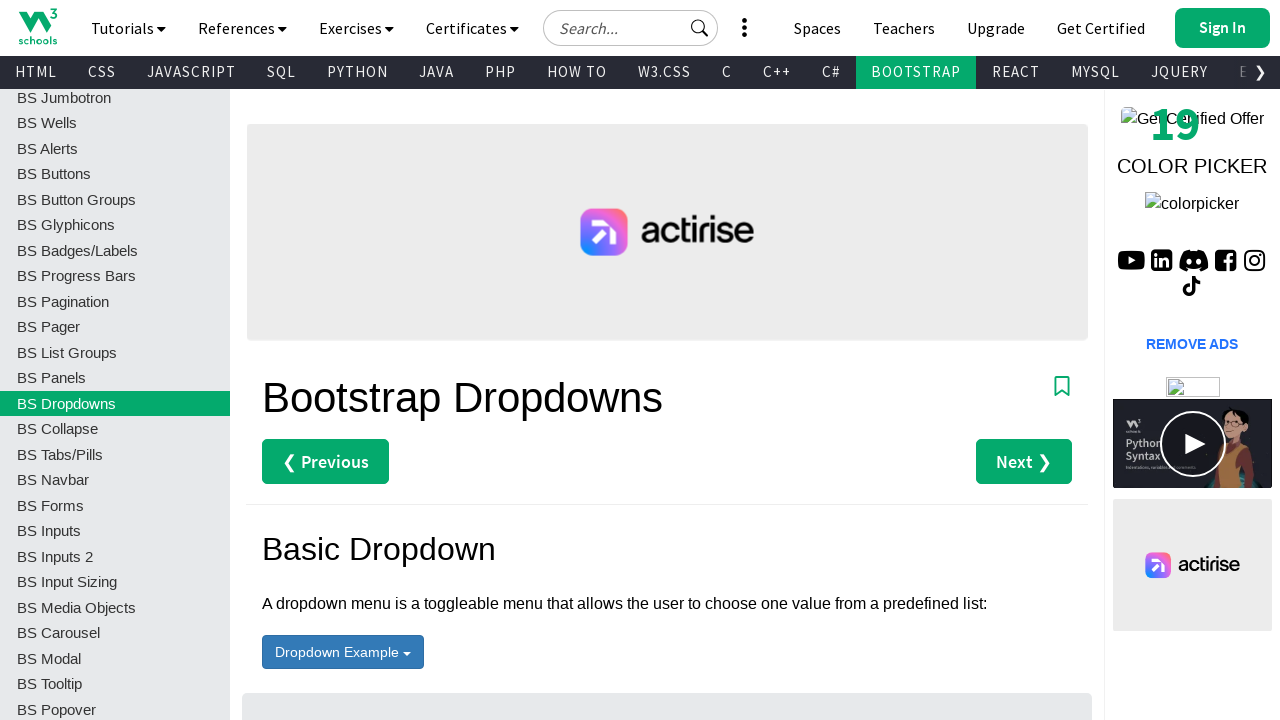

Clicked the dropdown button to open menu at (343, 652) on button#menu1
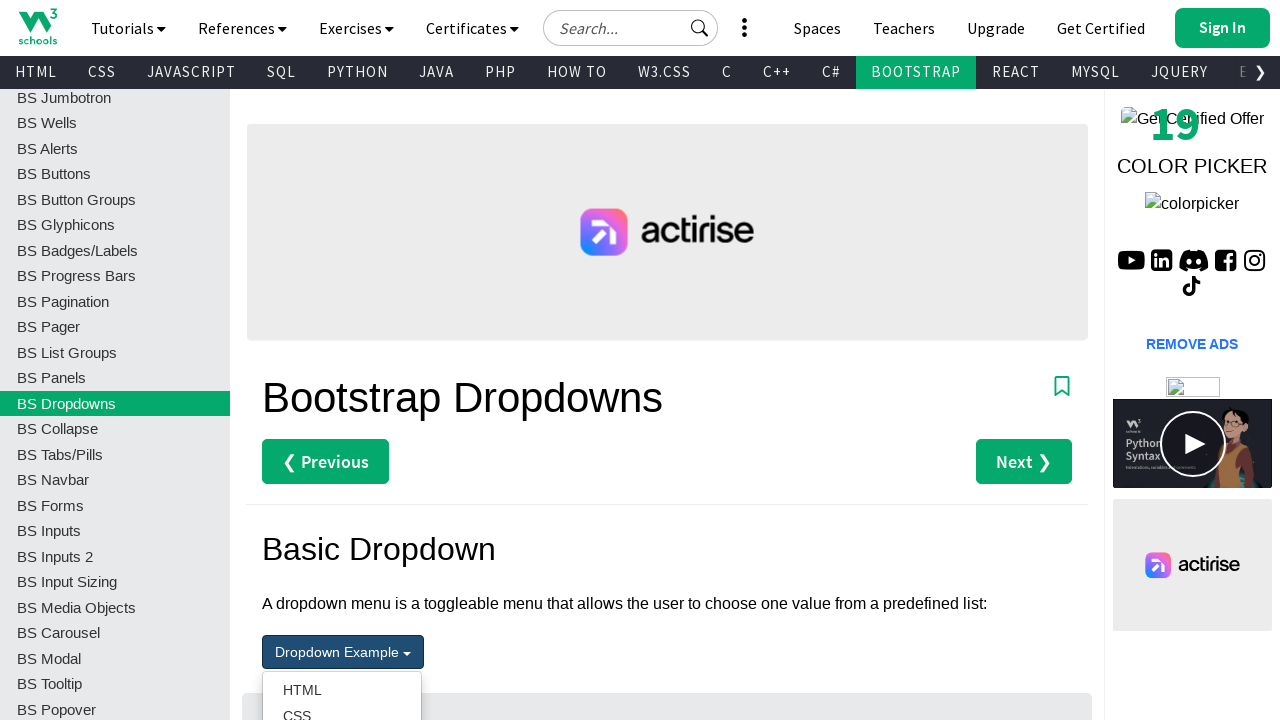

Dropdown menu became visible
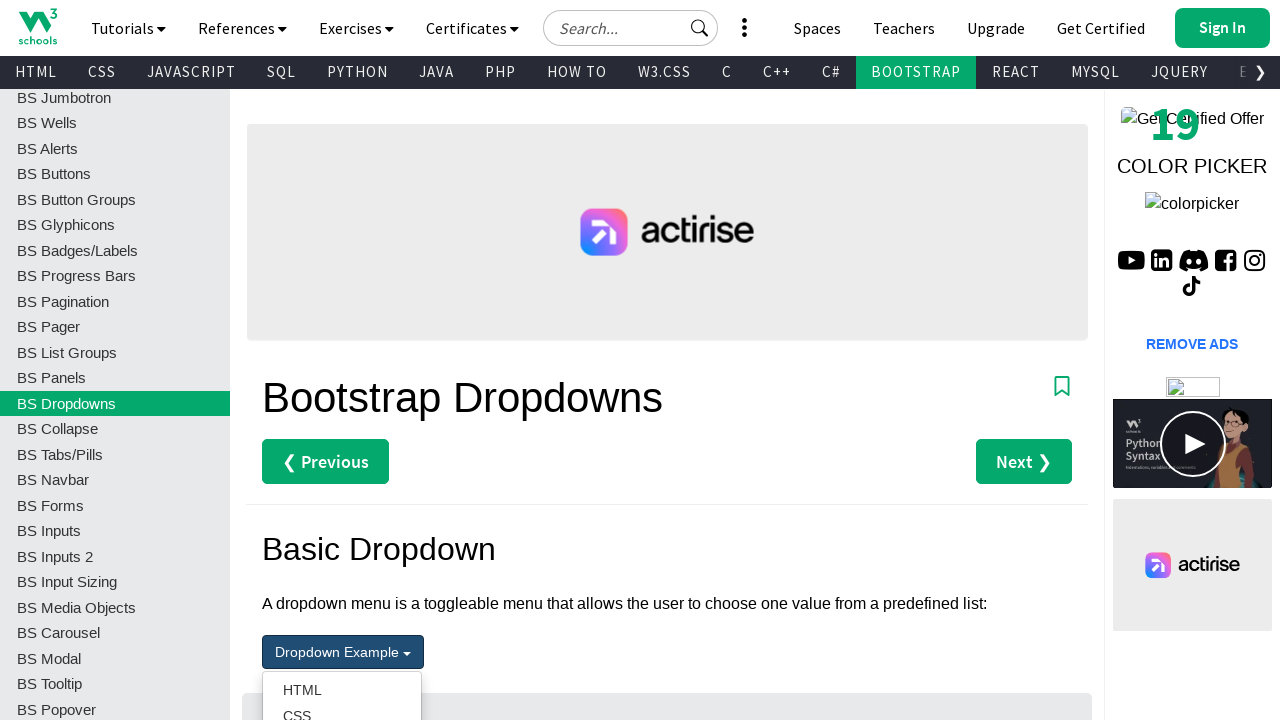

Selected 'JavaScript' option from dropdown menu at (342, 360) on ul.dropdown-menu.test li a >> nth=2
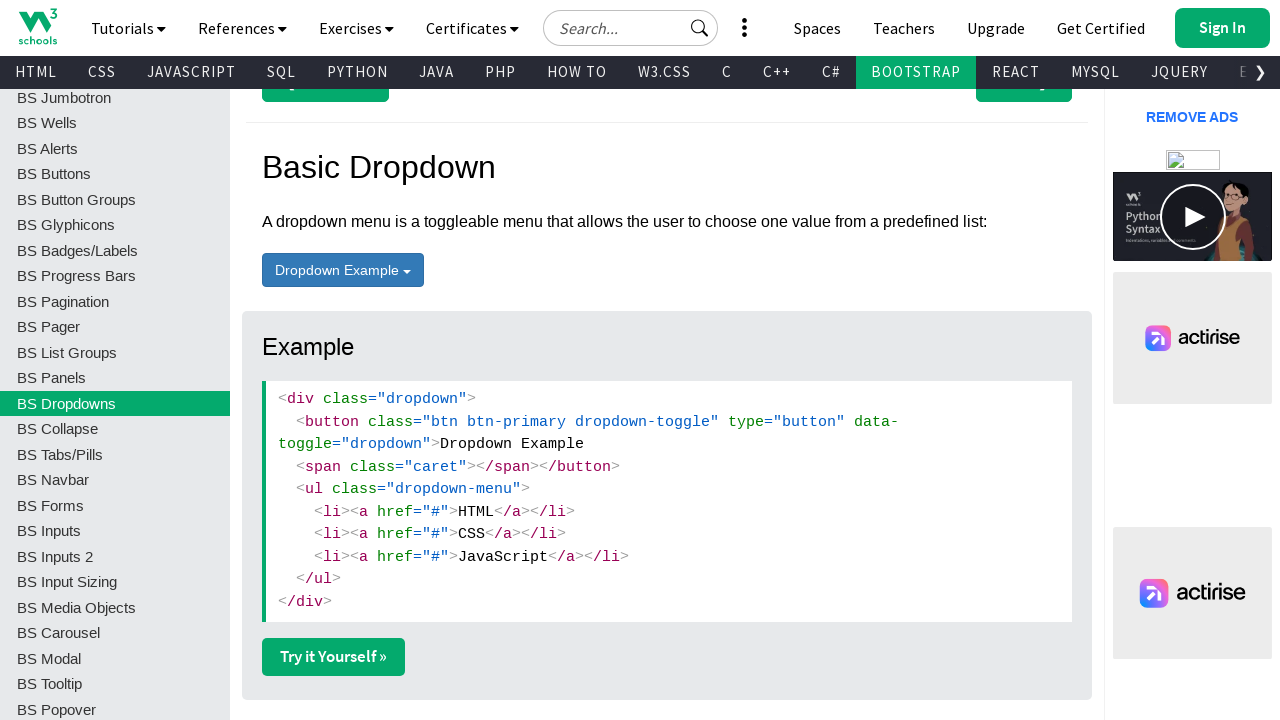

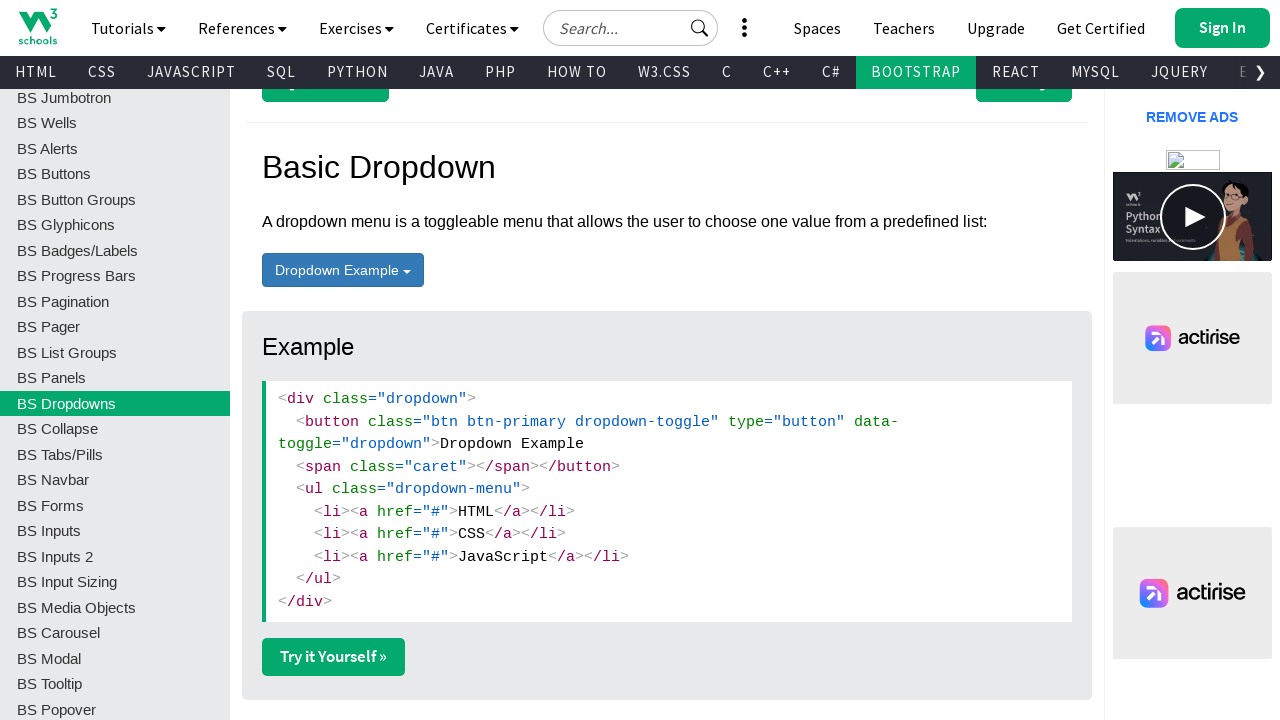